Tests JQuery select dropdown functionality by navigating to the dropdown demo page and selecting a country from a combobox dropdown.

Starting URL: https://www.lambdatest.com/selenium-playground/

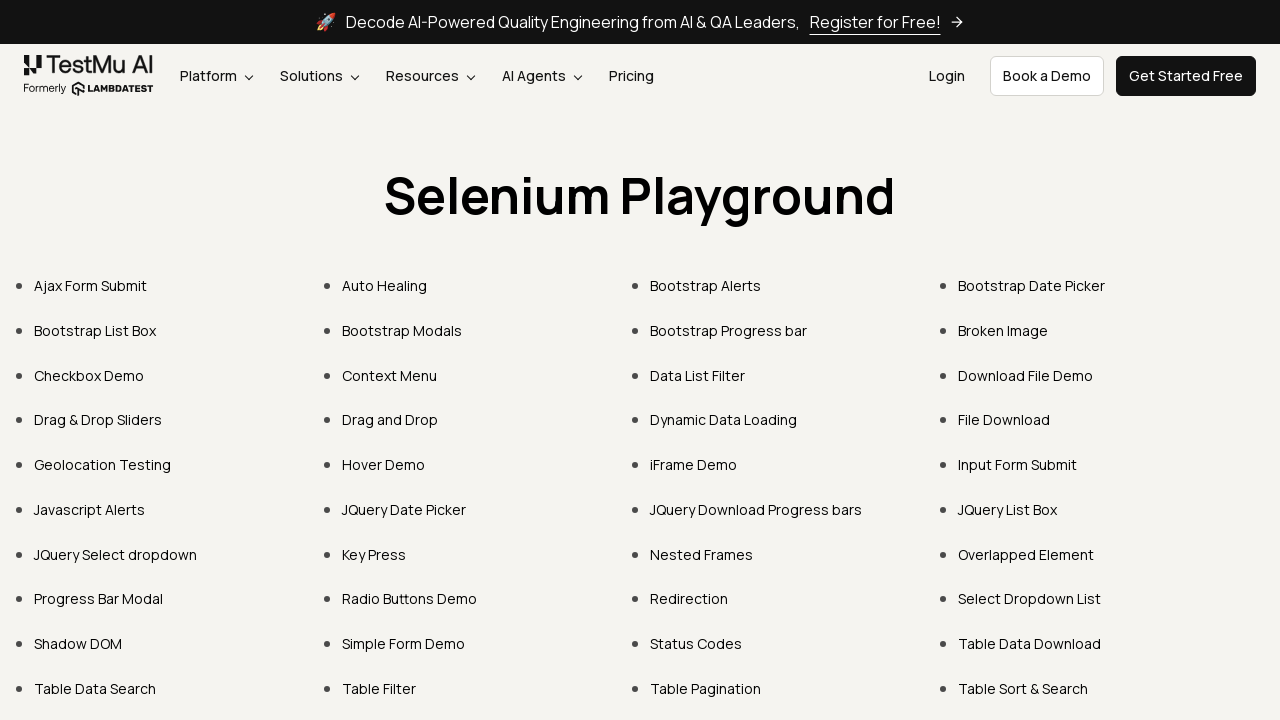

Clicked on JQuery Select dropdown link at (116, 554) on text='JQuery Select dropdown'
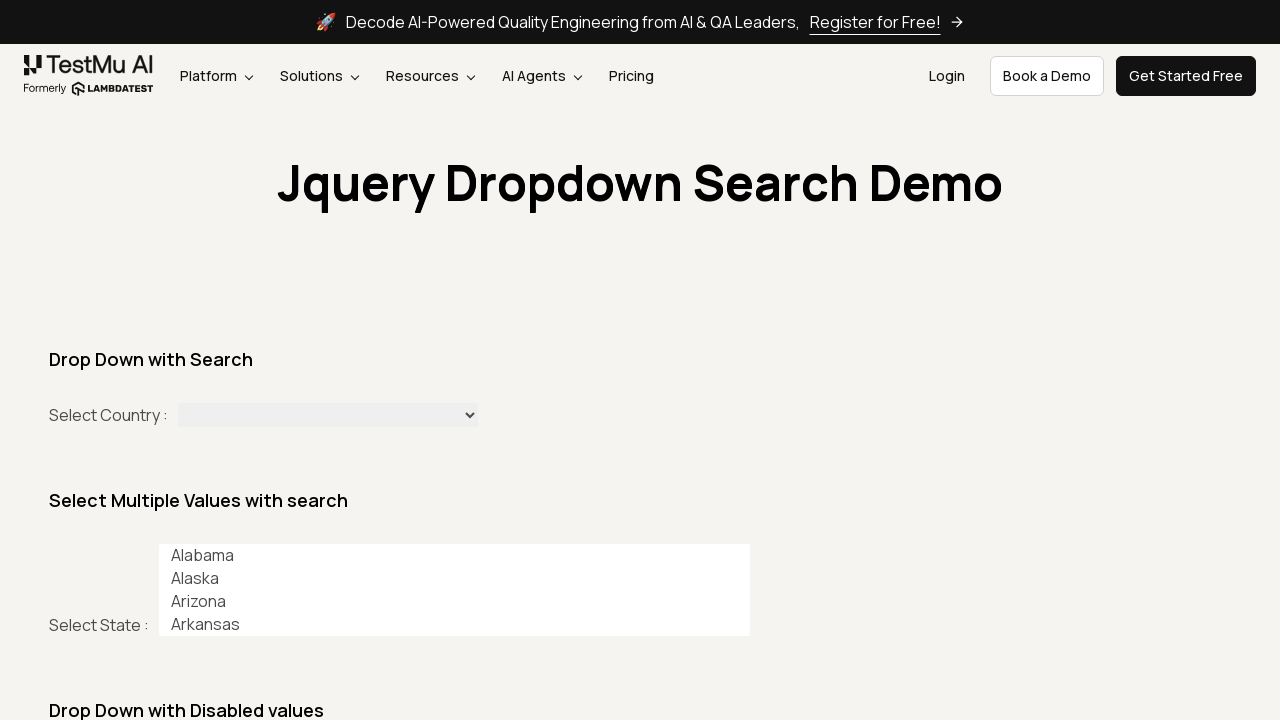

Clicked on the first combobox to open dropdown at (328, 417) on (//*[@role='combobox'])[1]
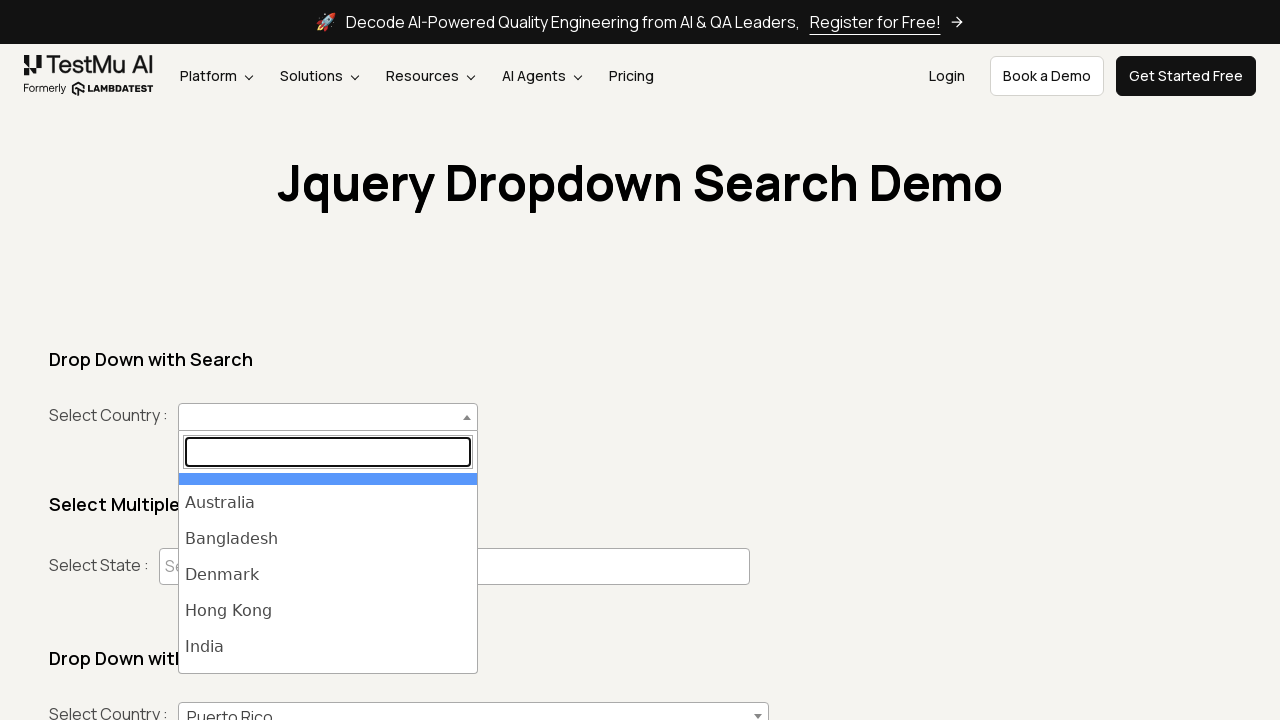

Selected 'India' from the dropdown results at (328, 647) on xpath=//*[@id='select2-country-results'] >> li >> internal:has-text="India"i
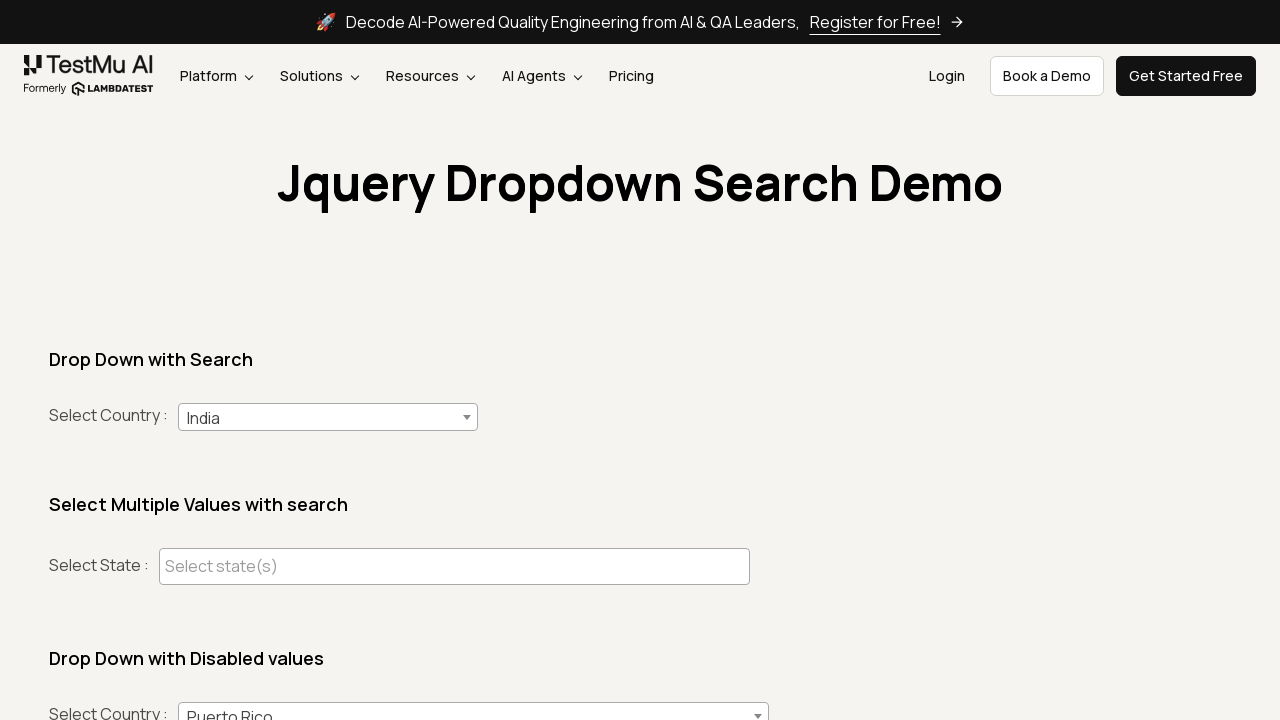

Waited for selection to complete
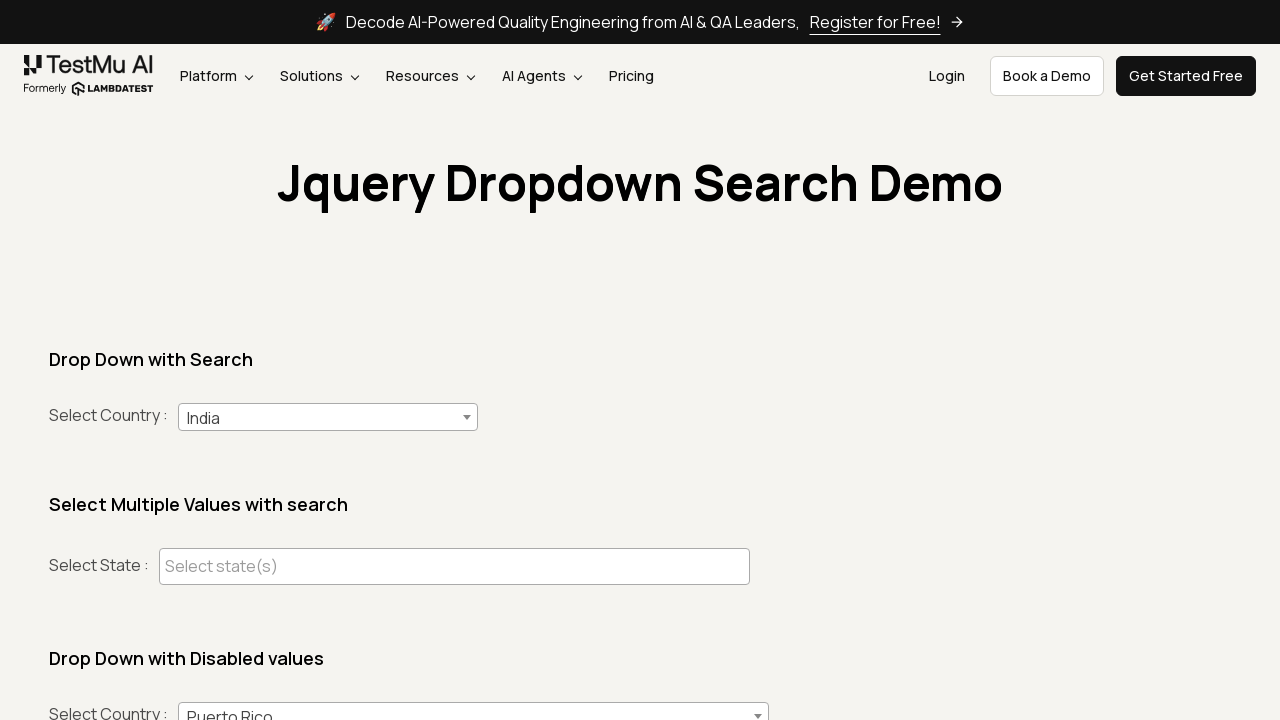

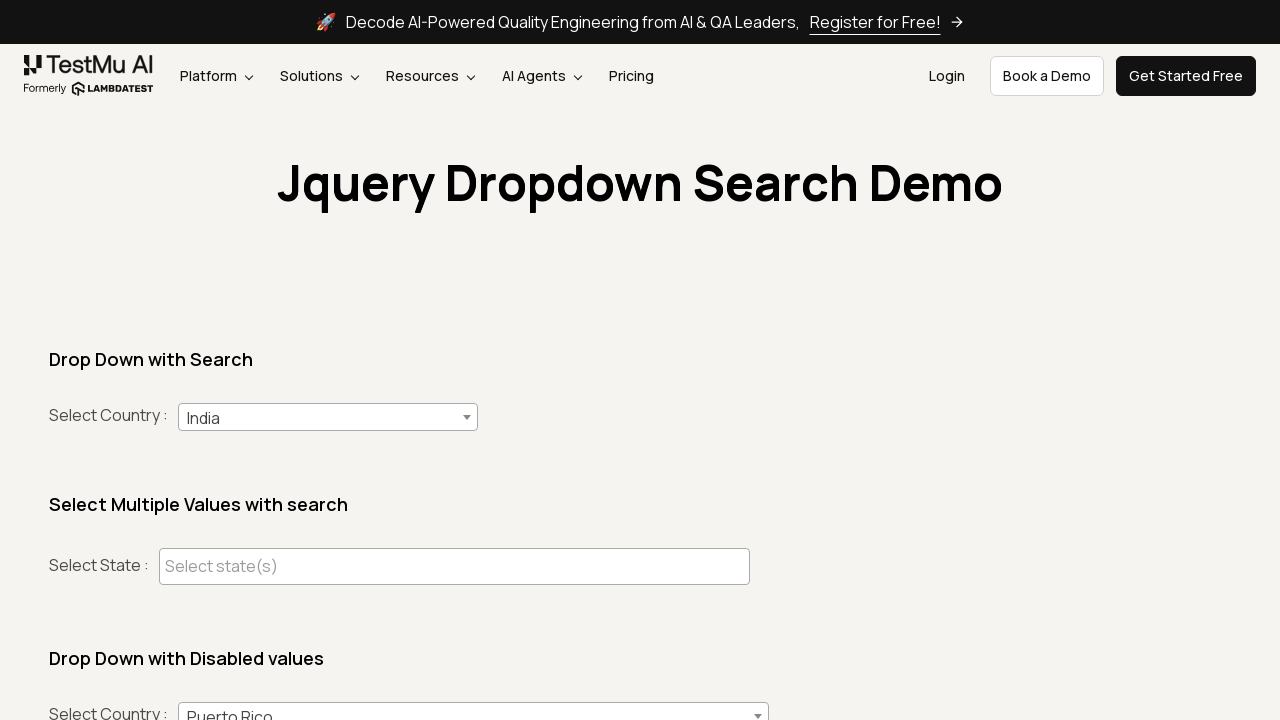